Tests large modal dialog functionality by clicking a button to open the modal, verifying the modal title and body text containing Lorem Ipsum, then closing it and confirming it disappears.

Starting URL: https://demoqa.com/modal-dialogs

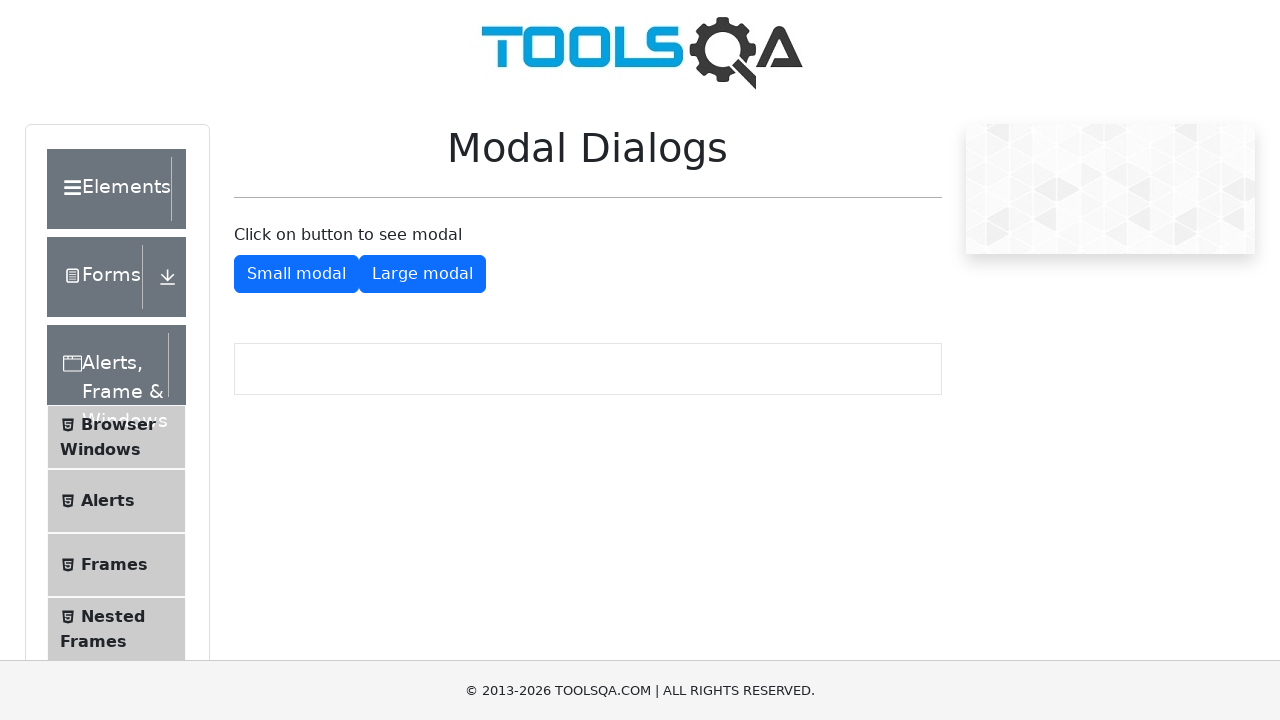

Clicked button to open large modal at (422, 274) on #showLargeModal
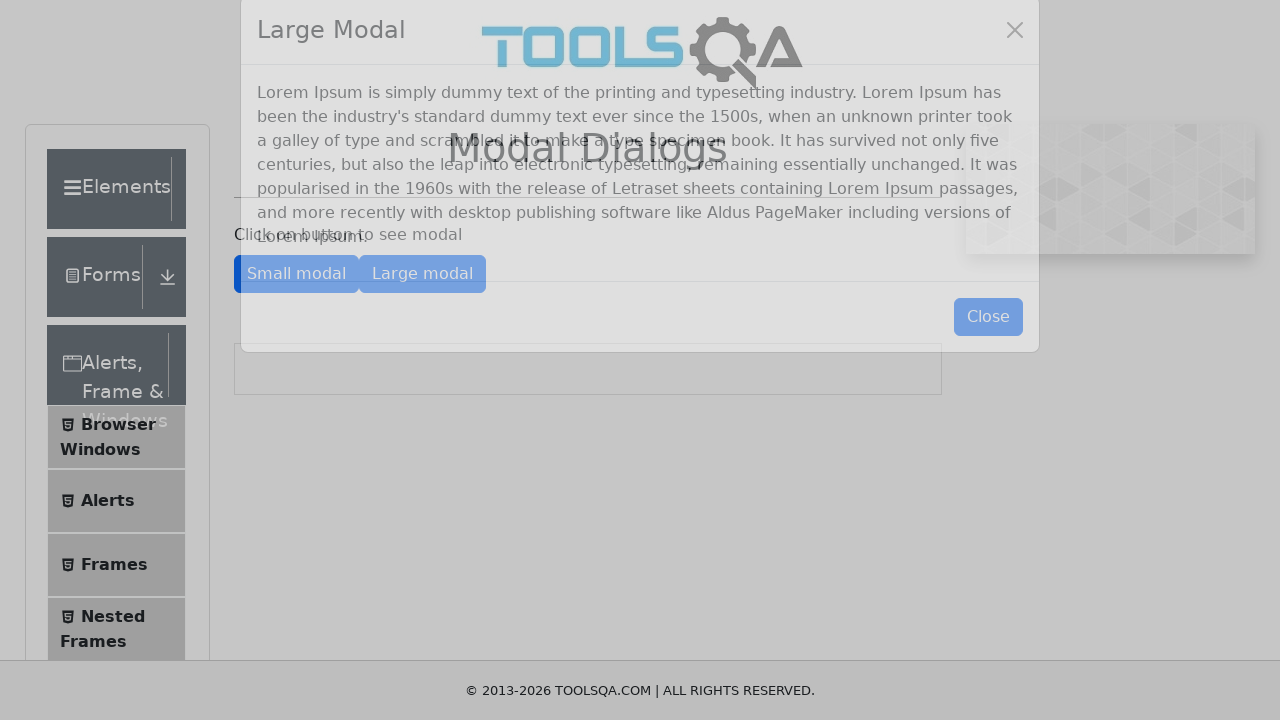

Large modal became visible
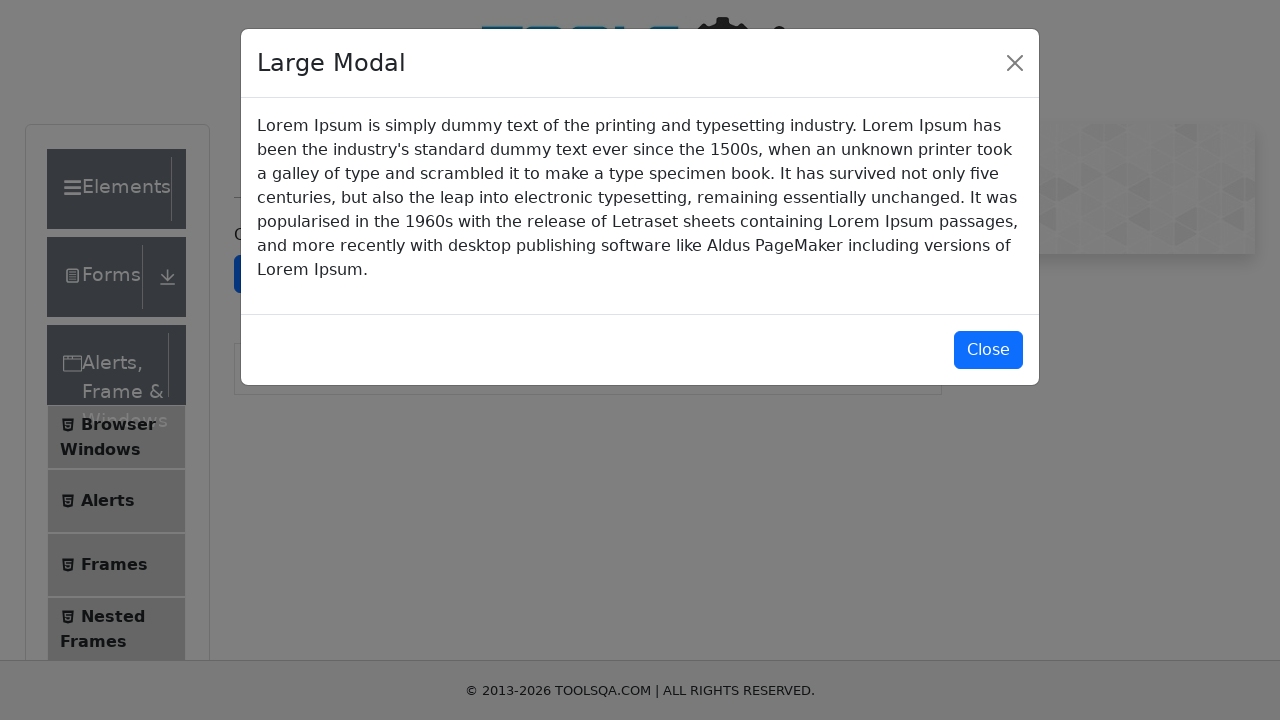

Verified modal title is 'Large Modal'
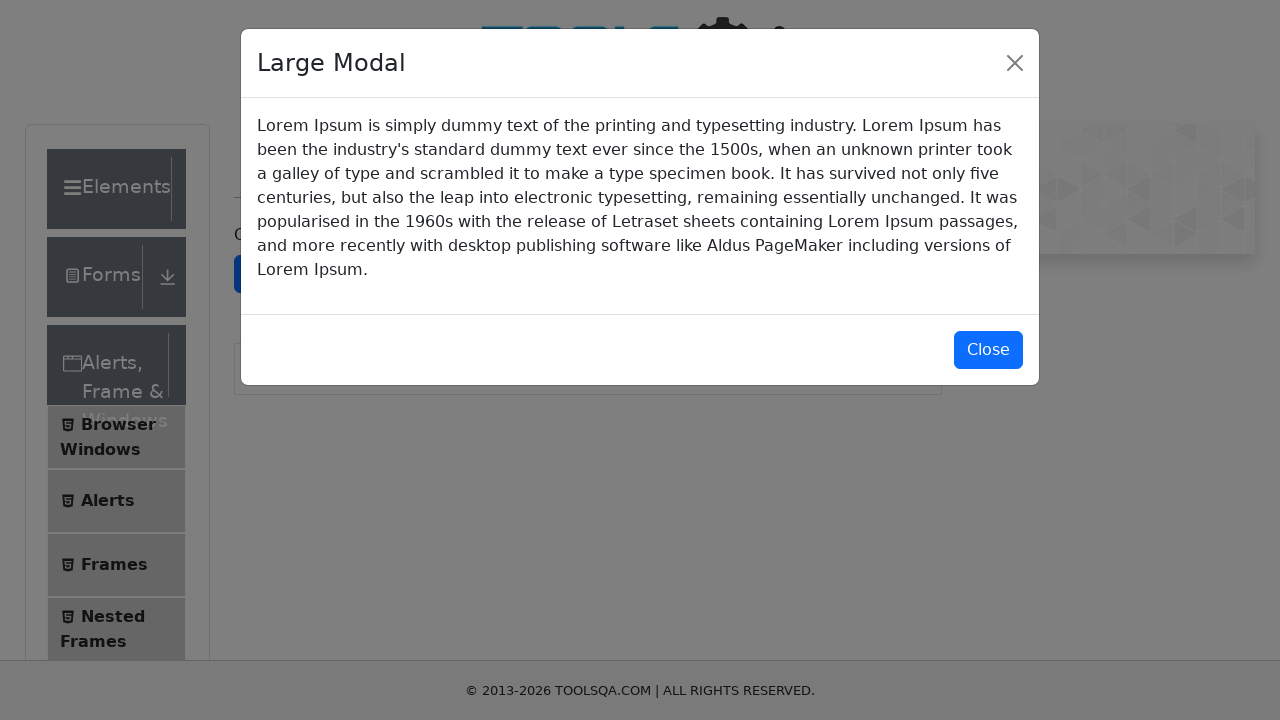

Verified modal body contains expected Lorem Ipsum text
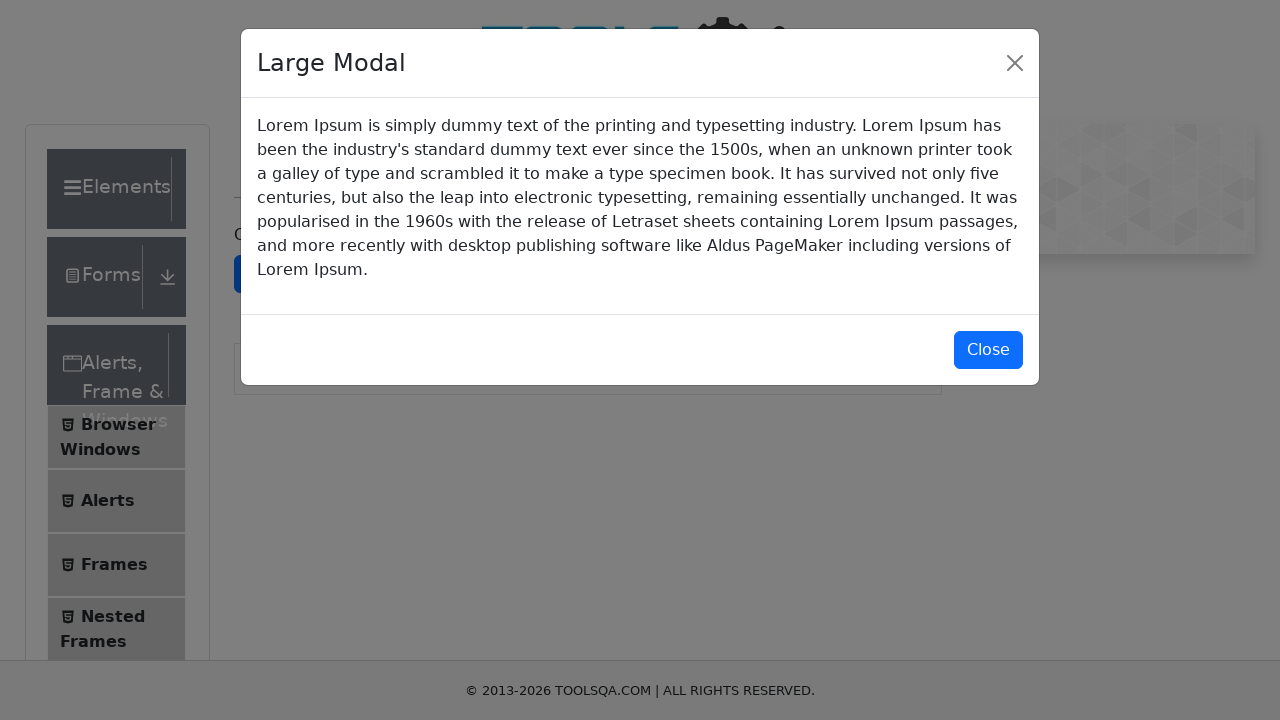

Clicked button to close large modal at (988, 350) on #closeLargeModal
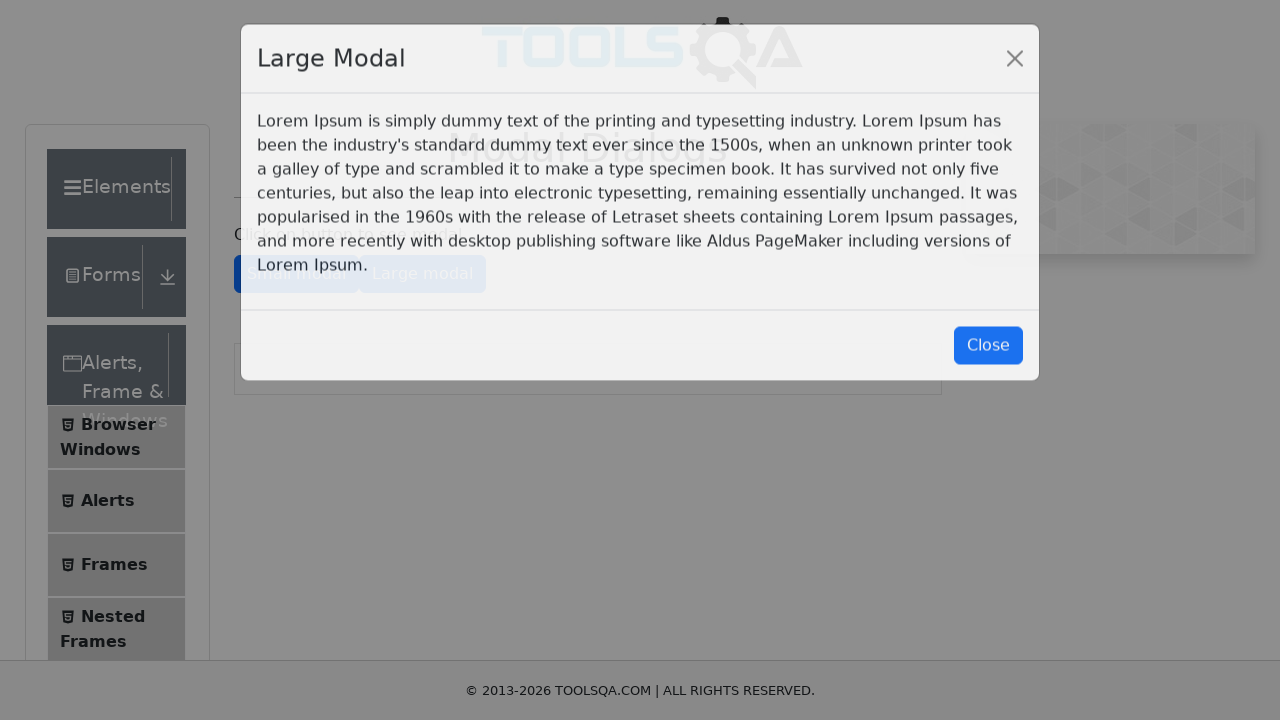

Verified modal has been closed and is no longer visible
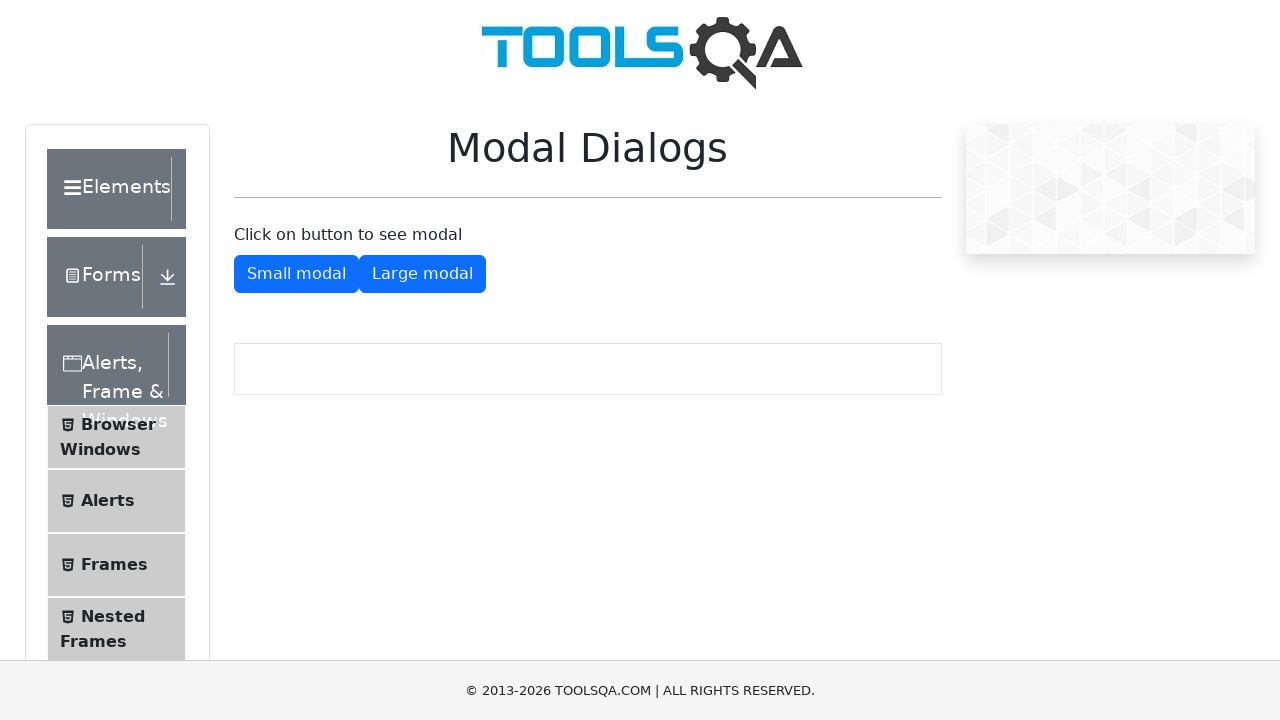

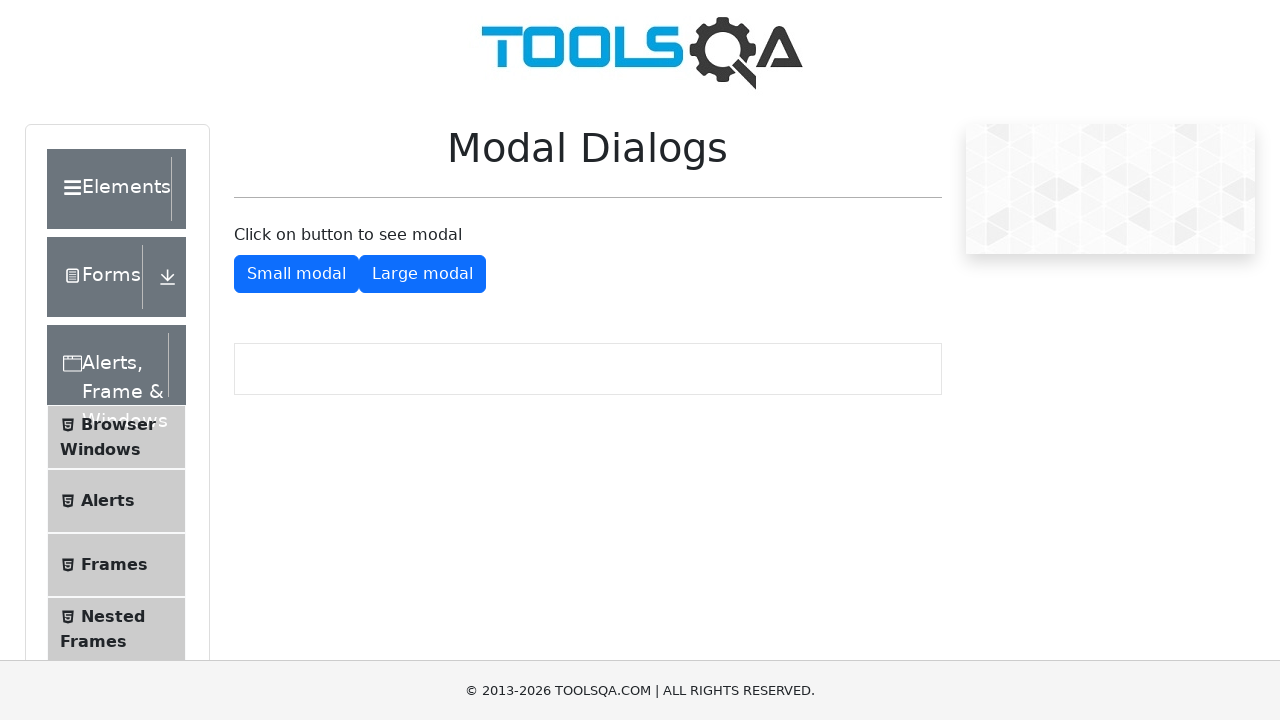